Tests drag and drop functionality by dragging an element from source to target location on jQuery UI demo page

Starting URL: https://jqueryui.com/resources/demos/droppable/default.html

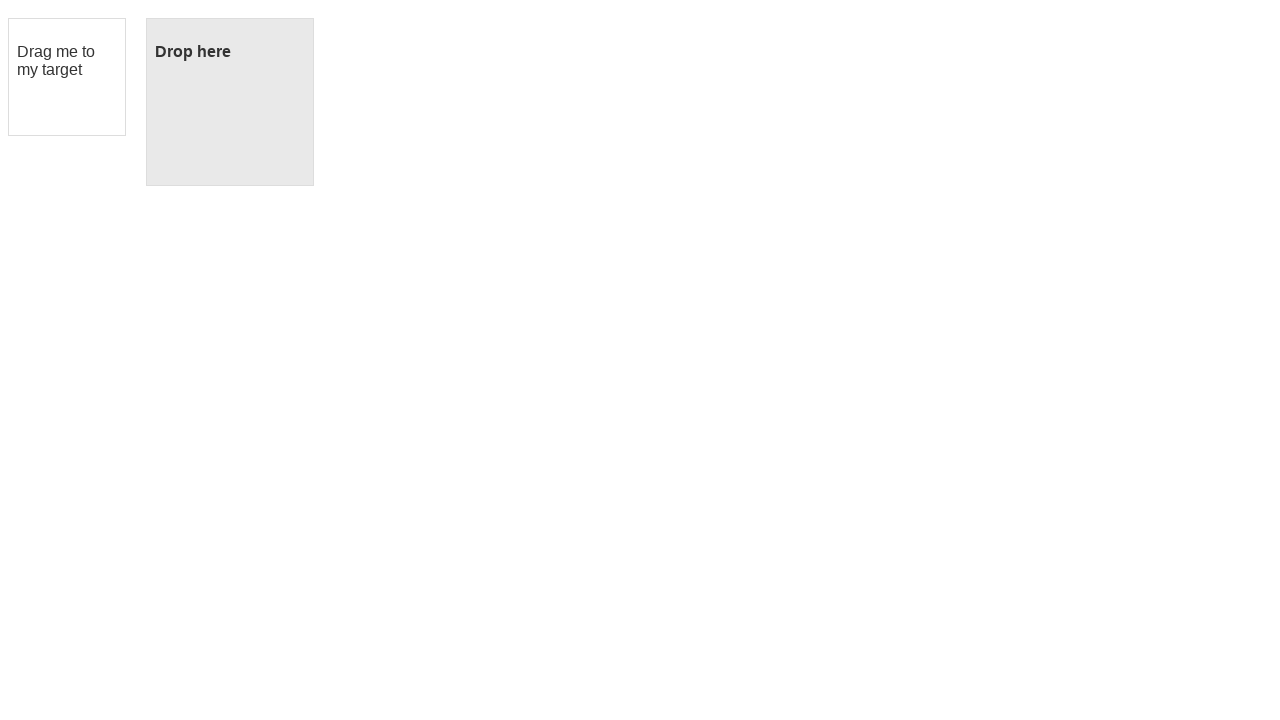

Navigated to jQuery UI droppable demo page
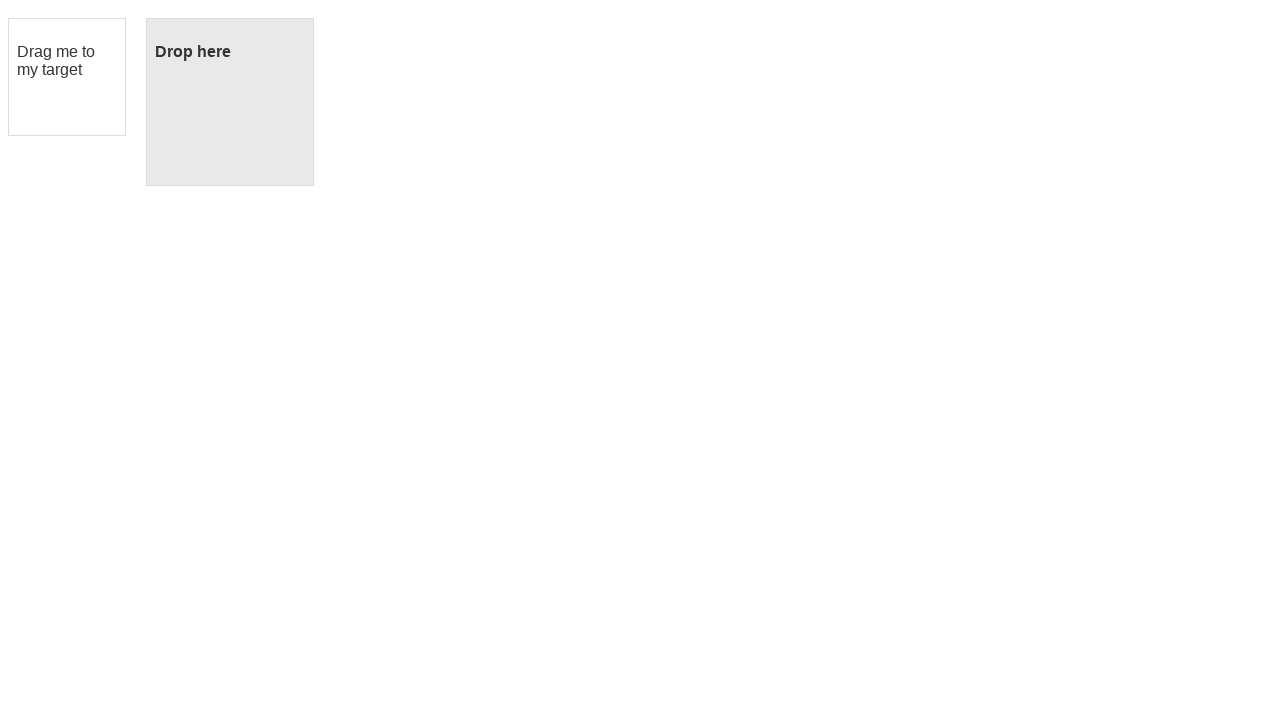

Located draggable source element
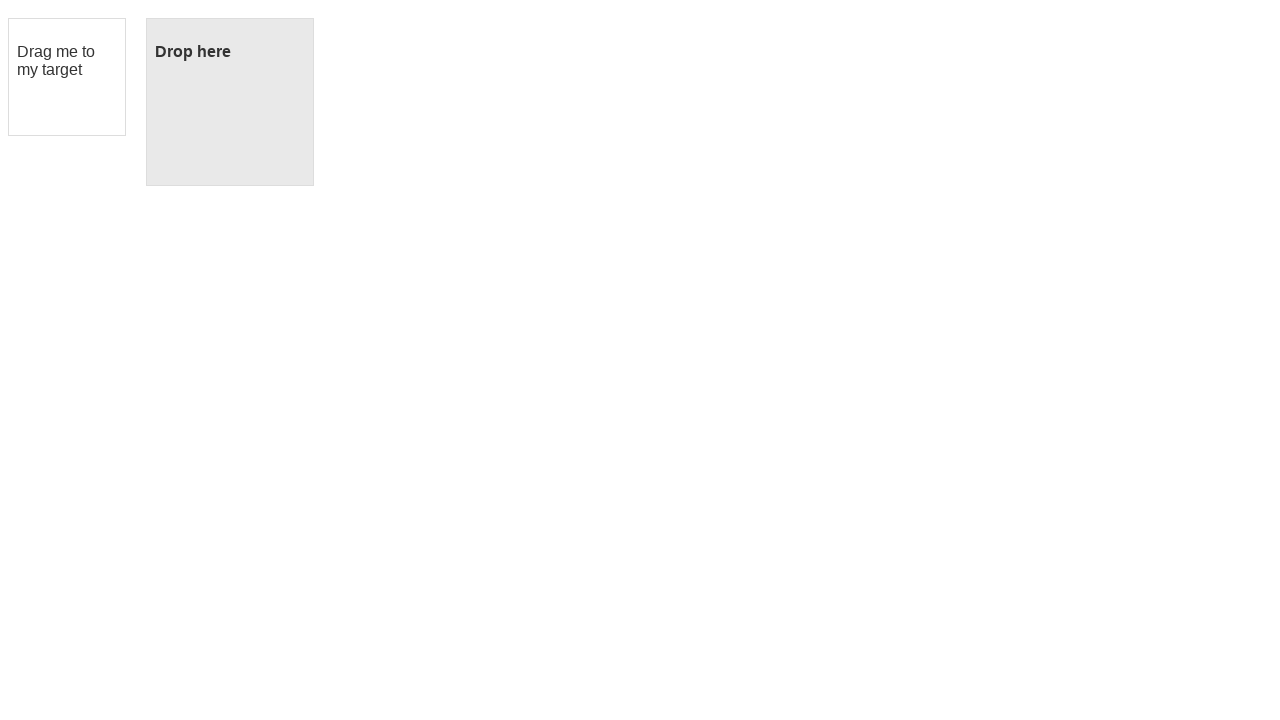

Located droppable target element
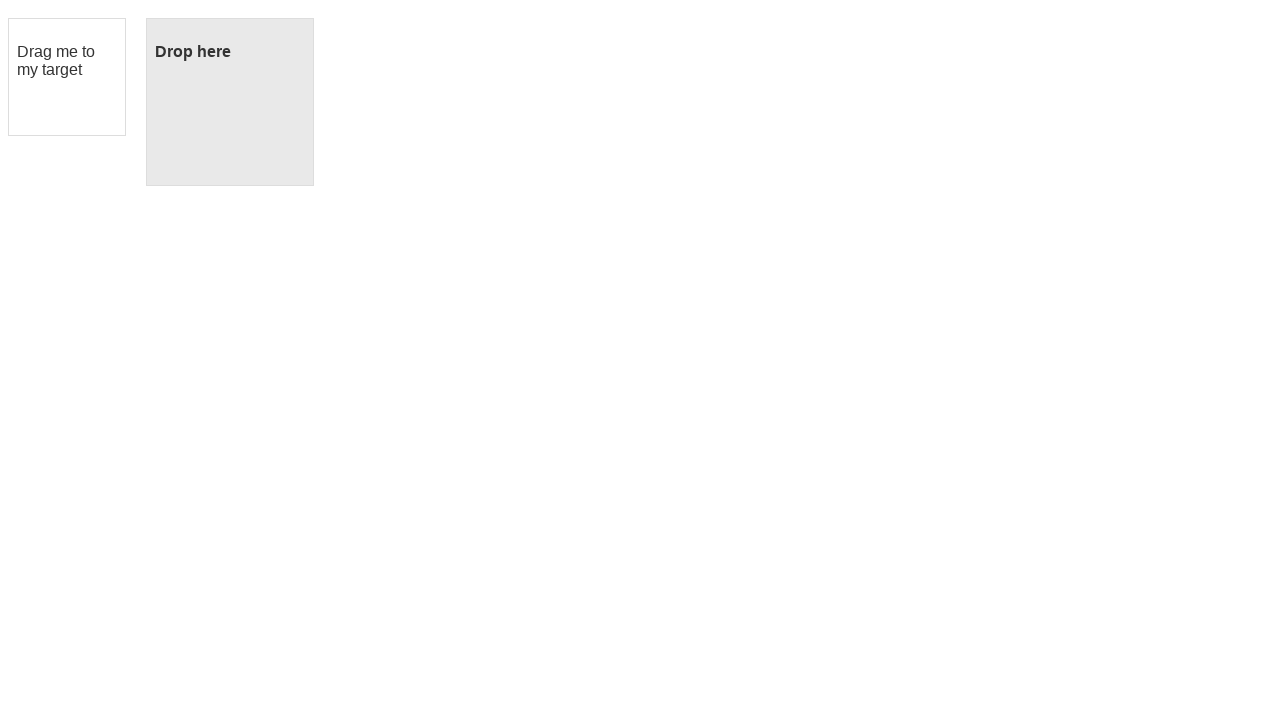

Dragged source element to target element at (230, 102)
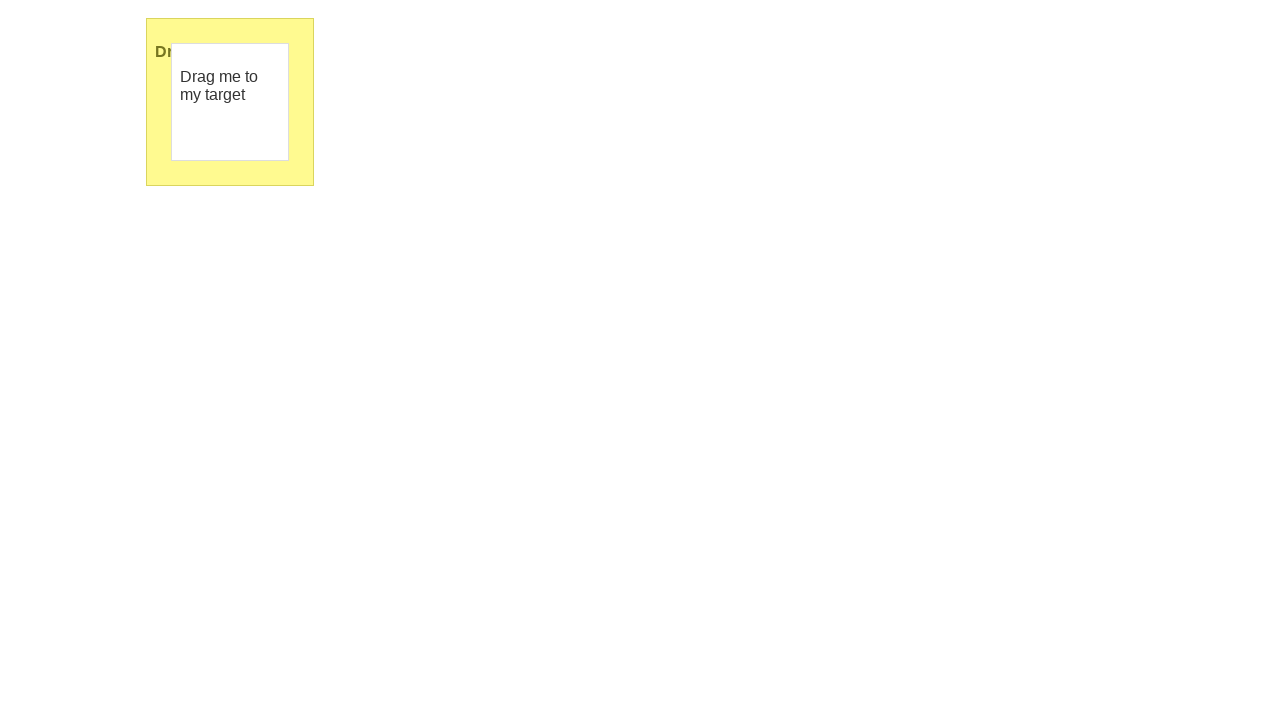

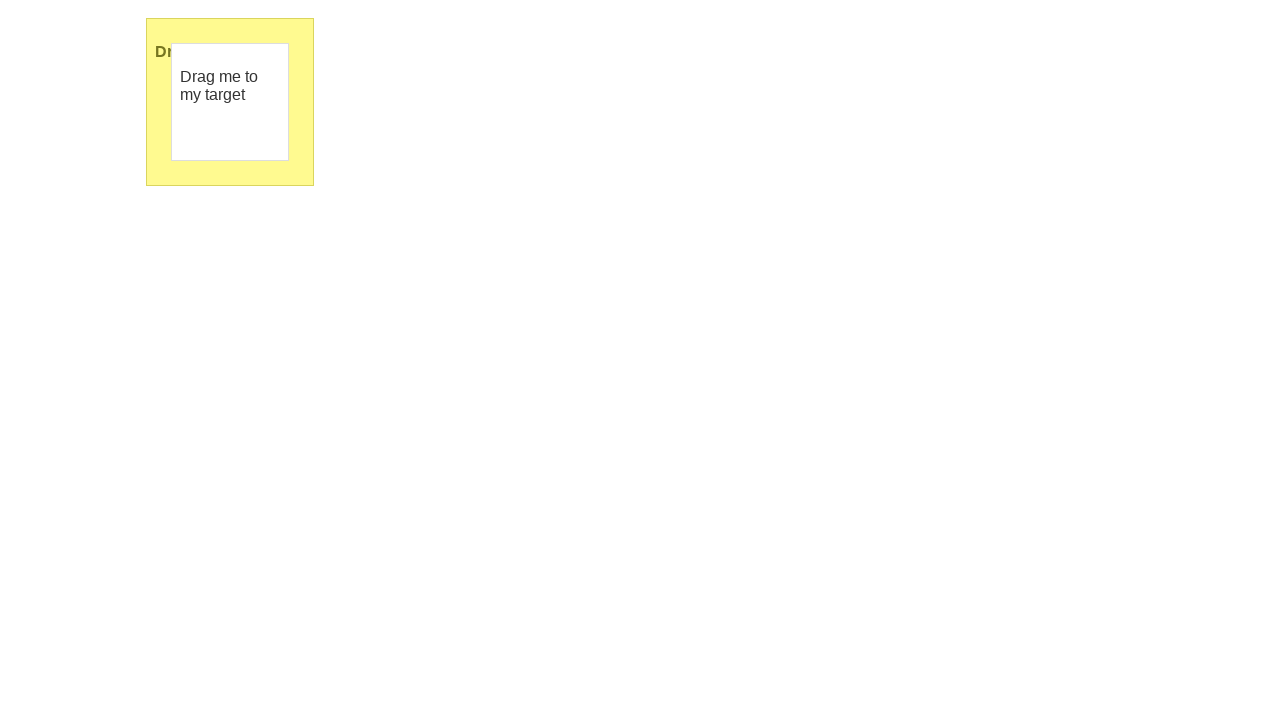